Tests customer login in the GlobalsQA demo banking application by selecting a customer from dropdown and logging in, then verifying the welcome message.

Starting URL: https://www.globalsqa.com/angularJs-protractor/BankingProject/#/login

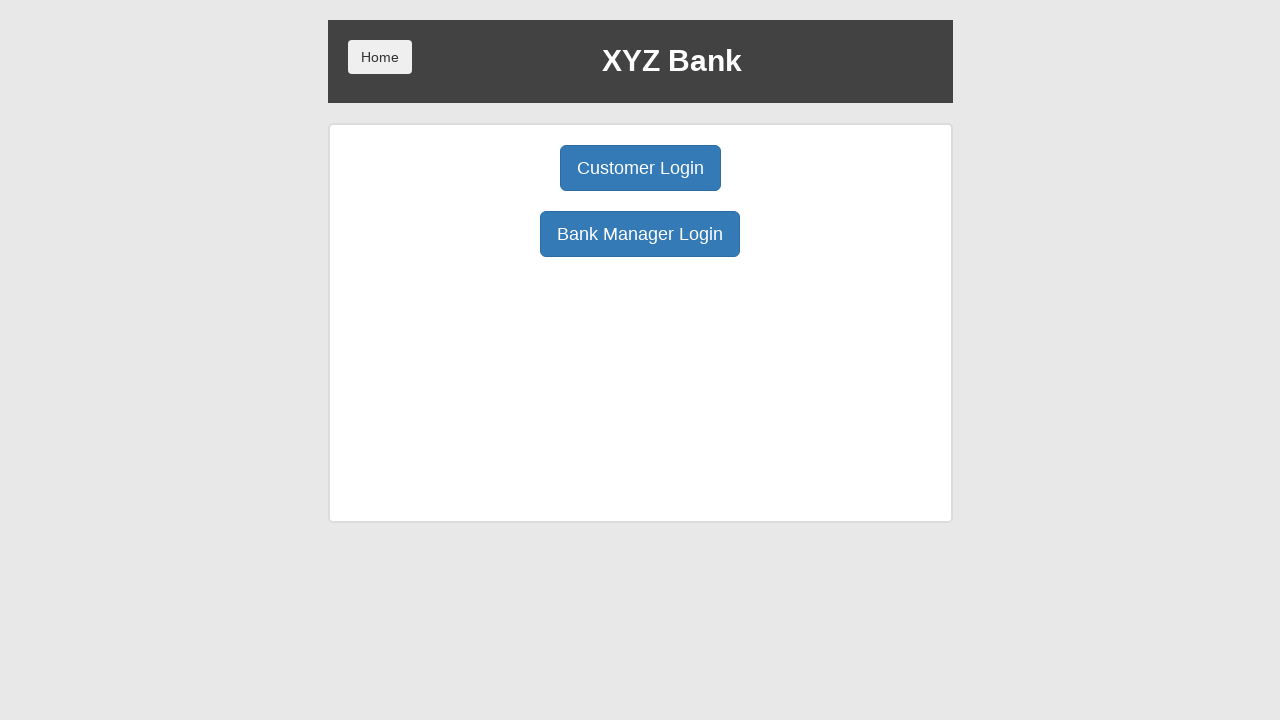

Customer Login button selector found
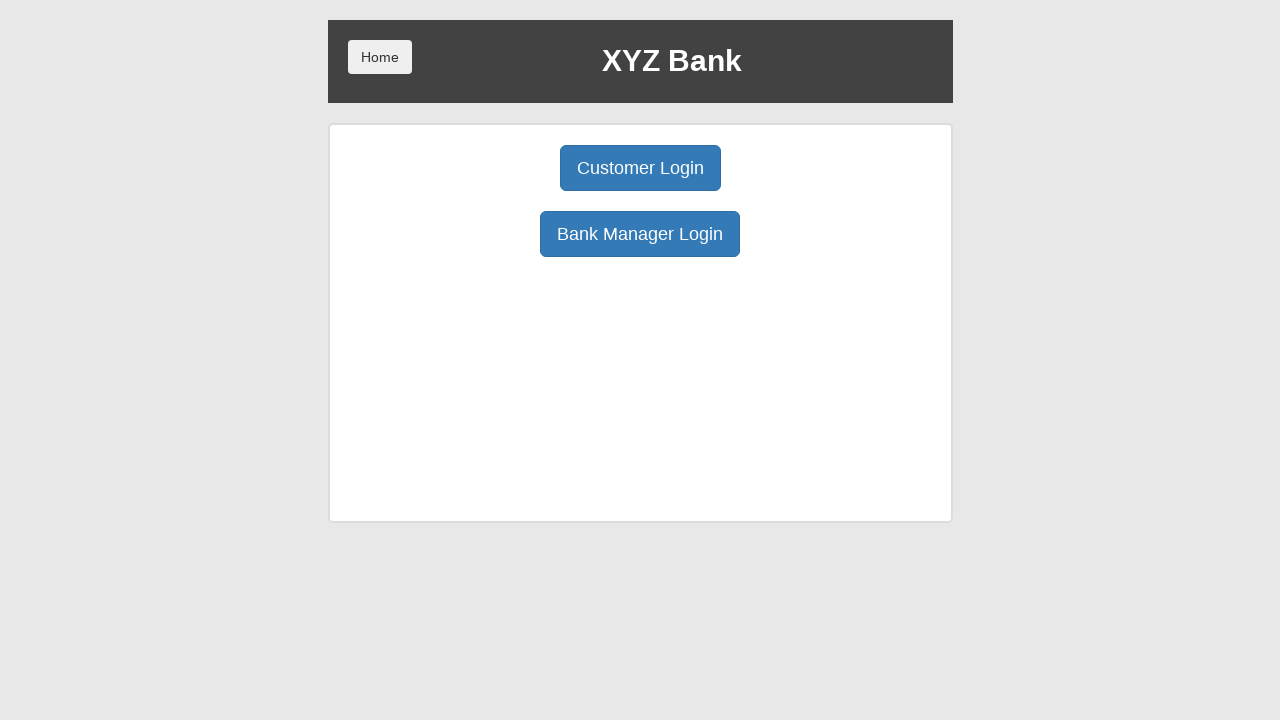

Clicked Customer Login button at (640, 168) on xpath=//button[@ng-click='customer()']
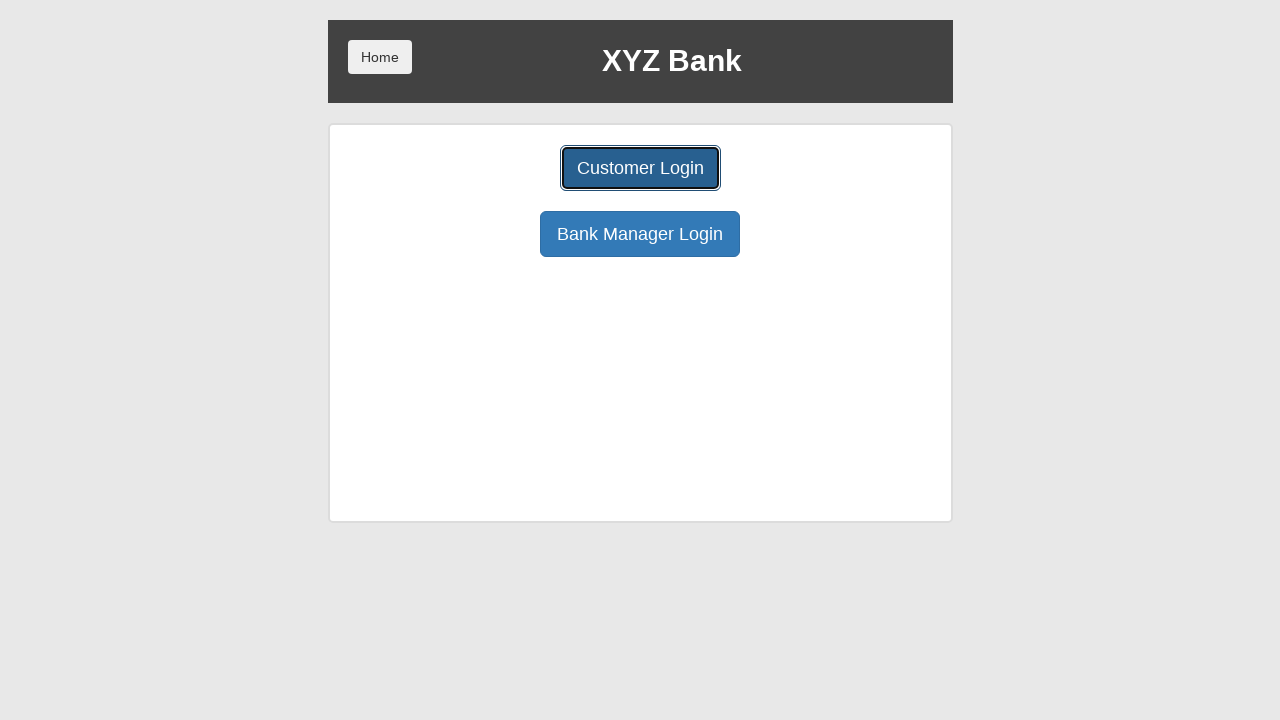

Customer dropdown selector found
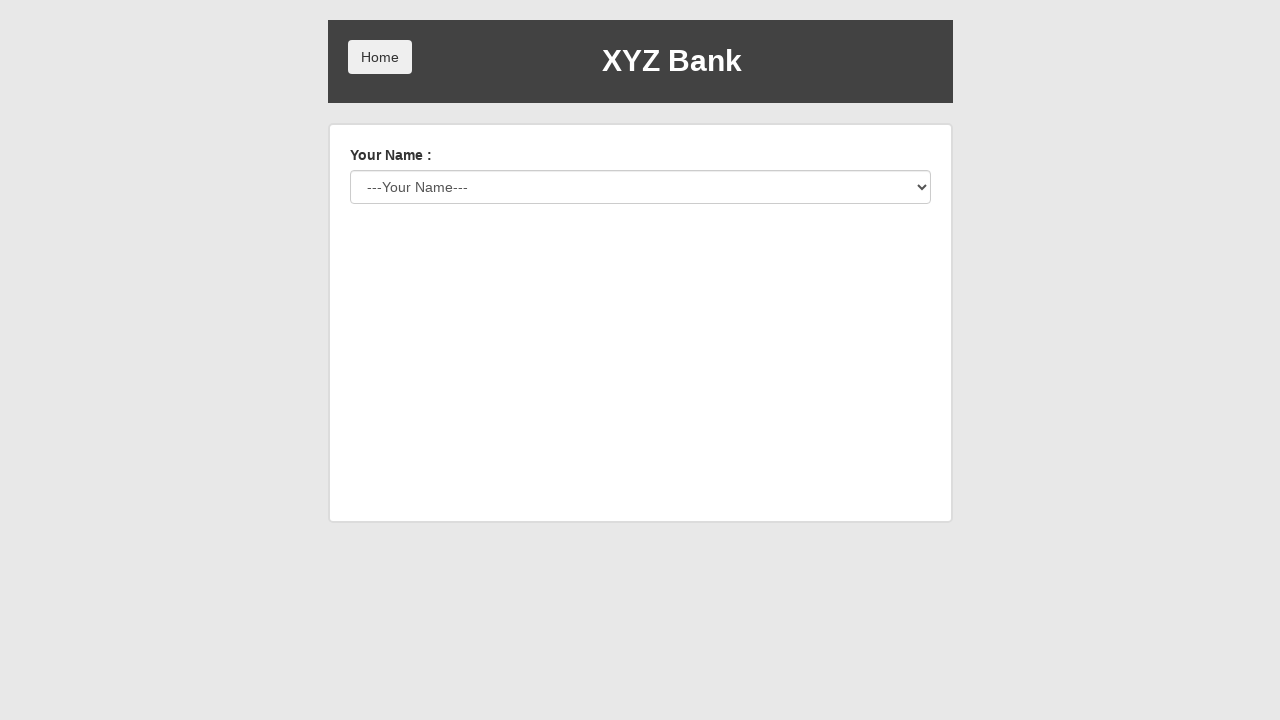

Selected Harry Potter (index 2) from customer dropdown on #userSelect
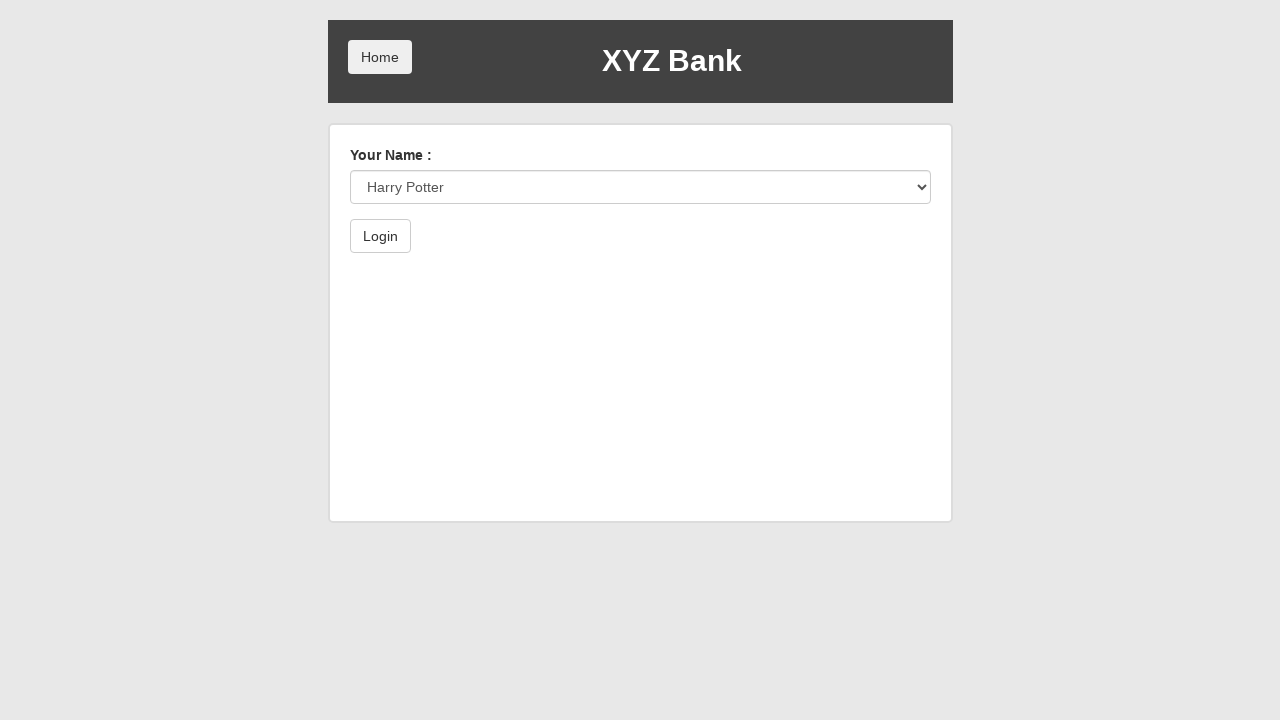

Clicked Login button to authenticate as Harry Potter at (380, 236) on xpath=//button[@type='submit']
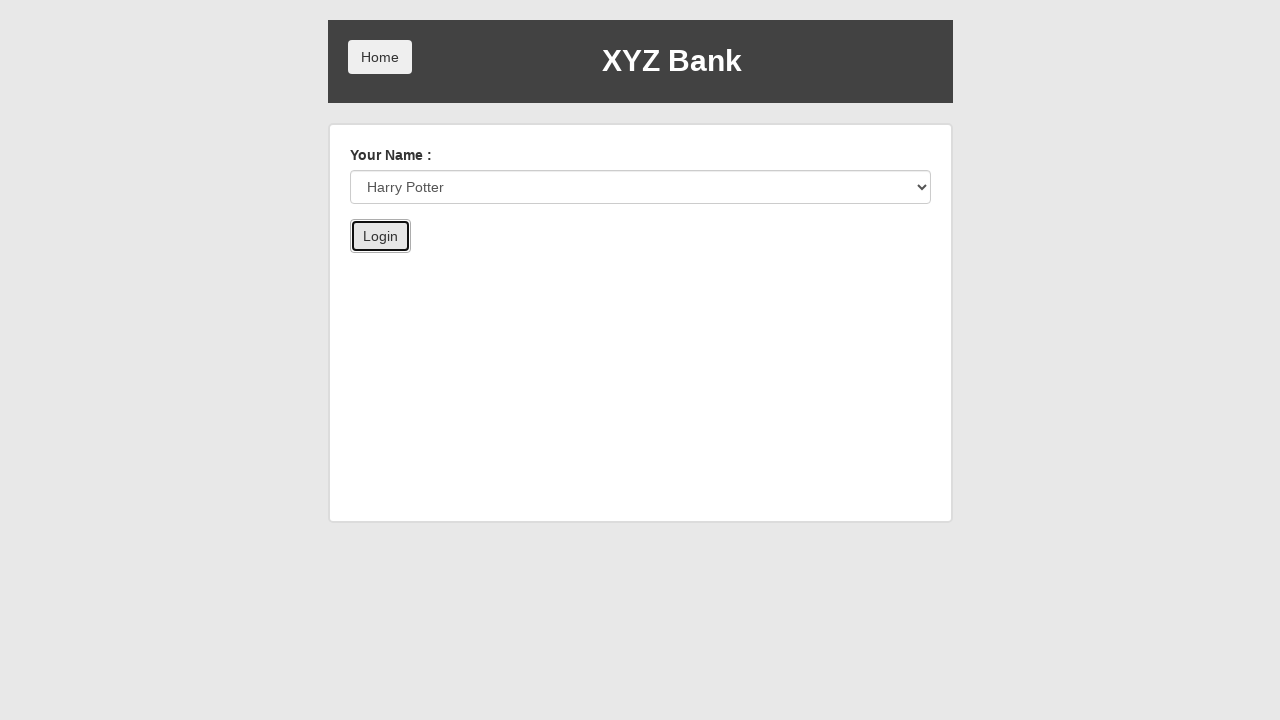

Welcome message appeared, login successful
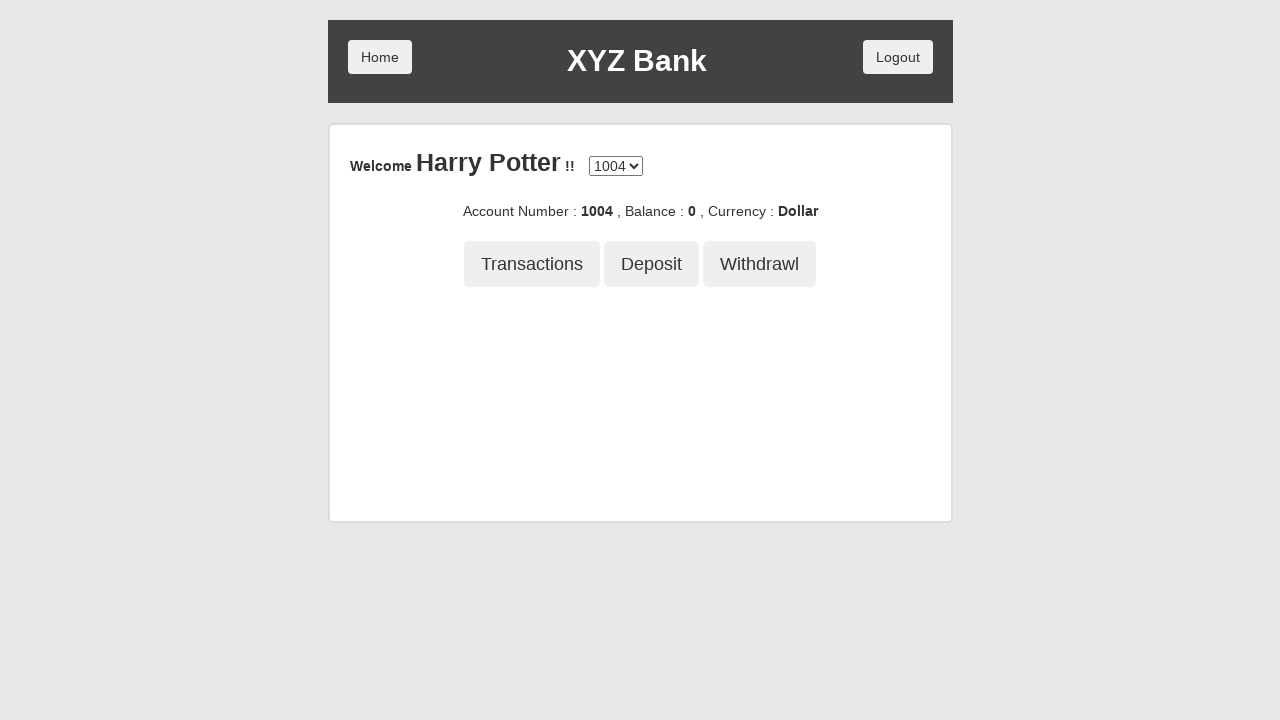

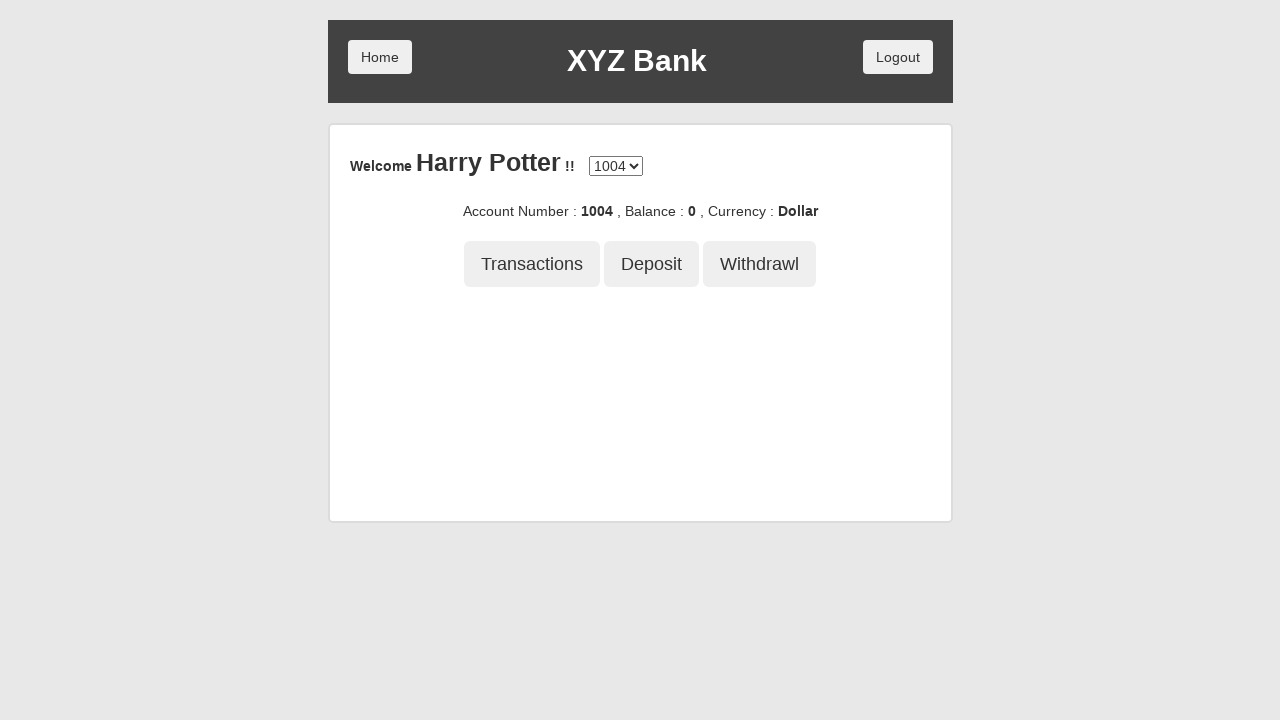